Tests a GFR (Glomerular Filtration Rate) medical calculator by selecting sex, entering creatinine, age, weight, and height values, then verifying the calculated MDRD, CKD stage, Cockroft-Gault, and body surface area results.

Starting URL: https://13gp.by/%D0%B8%D0%BD%D1%84%D0%BE%D1%80%D0%BC%D0%B0%D1%86%D0%B8%D1%8F/%D0%BC%D0%B5%D0%B4%D0%B8%D1%86%D0%B8%D0%BD%D1%81%D0%BA%D0%B8%D0%B5-%D0%BA%D0%B0%D0%BB%D1%8C%D0%BA%D1%83%D0%BB%D1%8F%D1%82%D0%BE%D1%80%D1%8B/%D1%80%D0%B0%D1%81%D1%87%D0%B5%D1%82-%D1%81%D0%BA%D0%BE%D1%80%D0%BE%D1%81%D1%82%D0%B8-%D0%BA%D0%BB%D1%83%D0%B1%D0%BE%D1%87%D0%BA%D0%BE%D0%B2%D0%BE%D0%B9-%D1%84%D0%B8%D0%BB%D1%8C%D1%82%D1%80%D0%B0%D1%86%D0%B8%D0%B8-%D1%81%D0%BA%D1%84

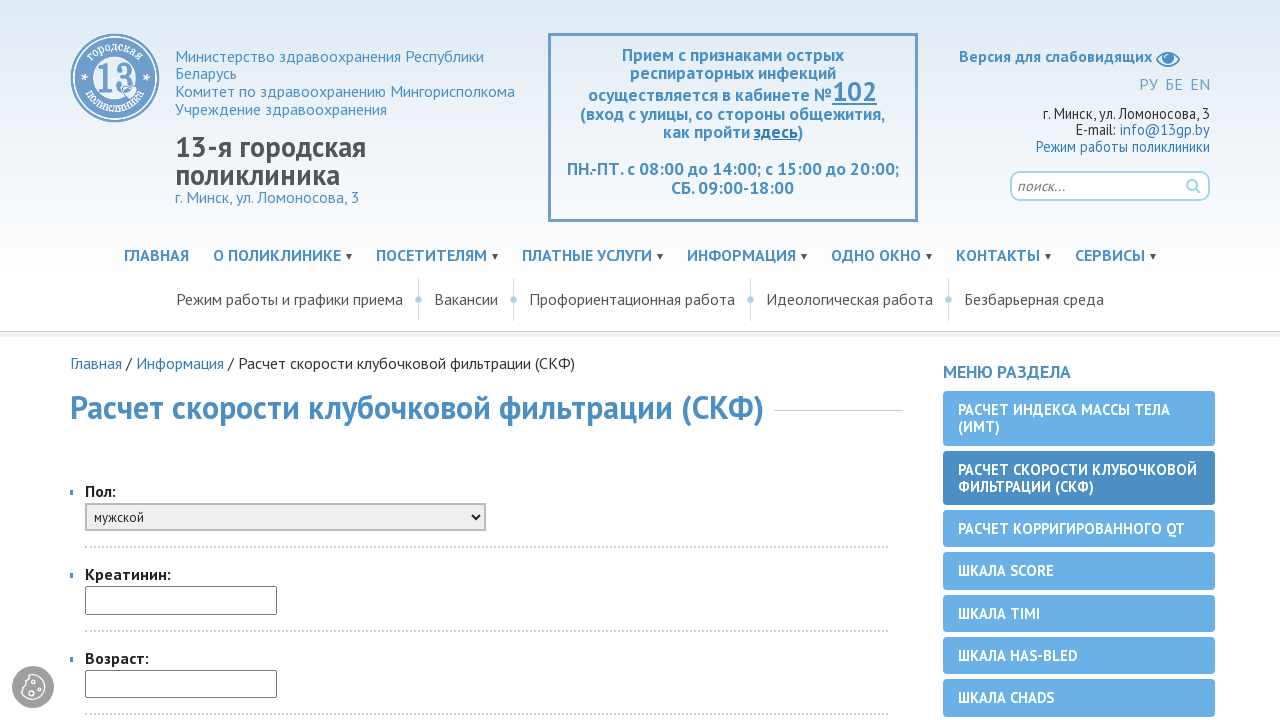

Selected 'женский' (female) from sex dropdown on #oSex
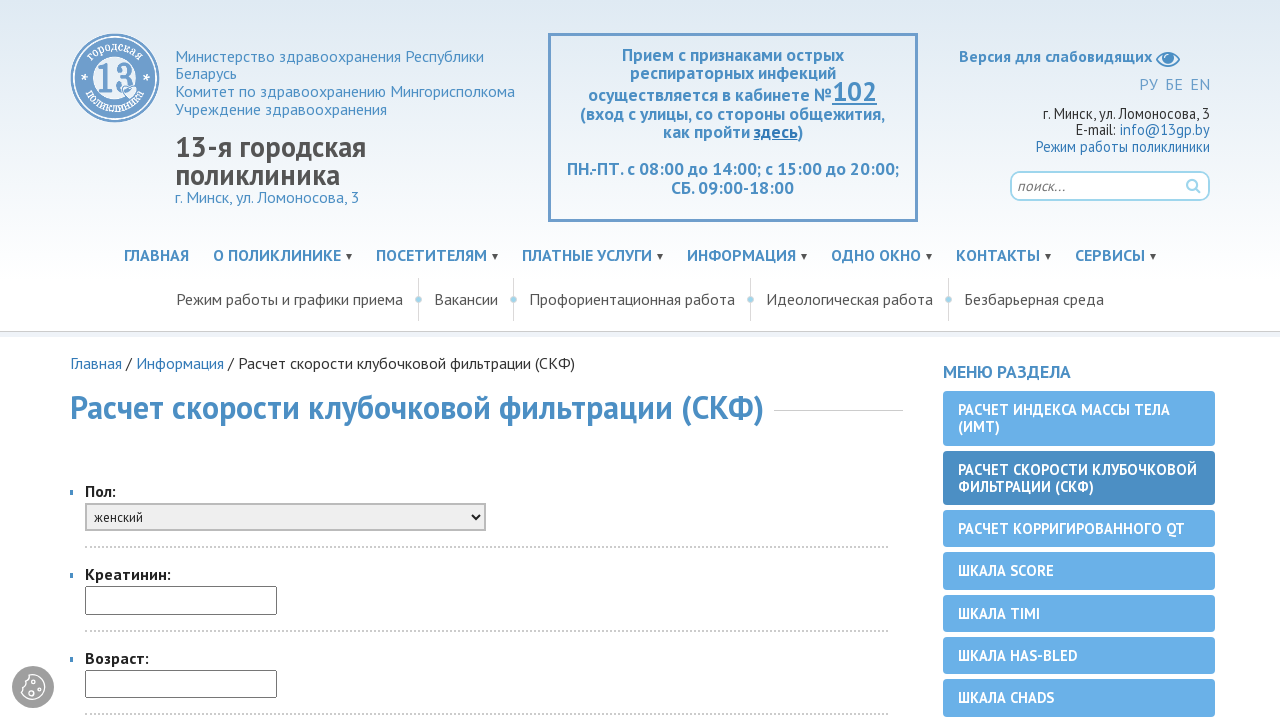

Filled creatinine field with value '80' on #oCr
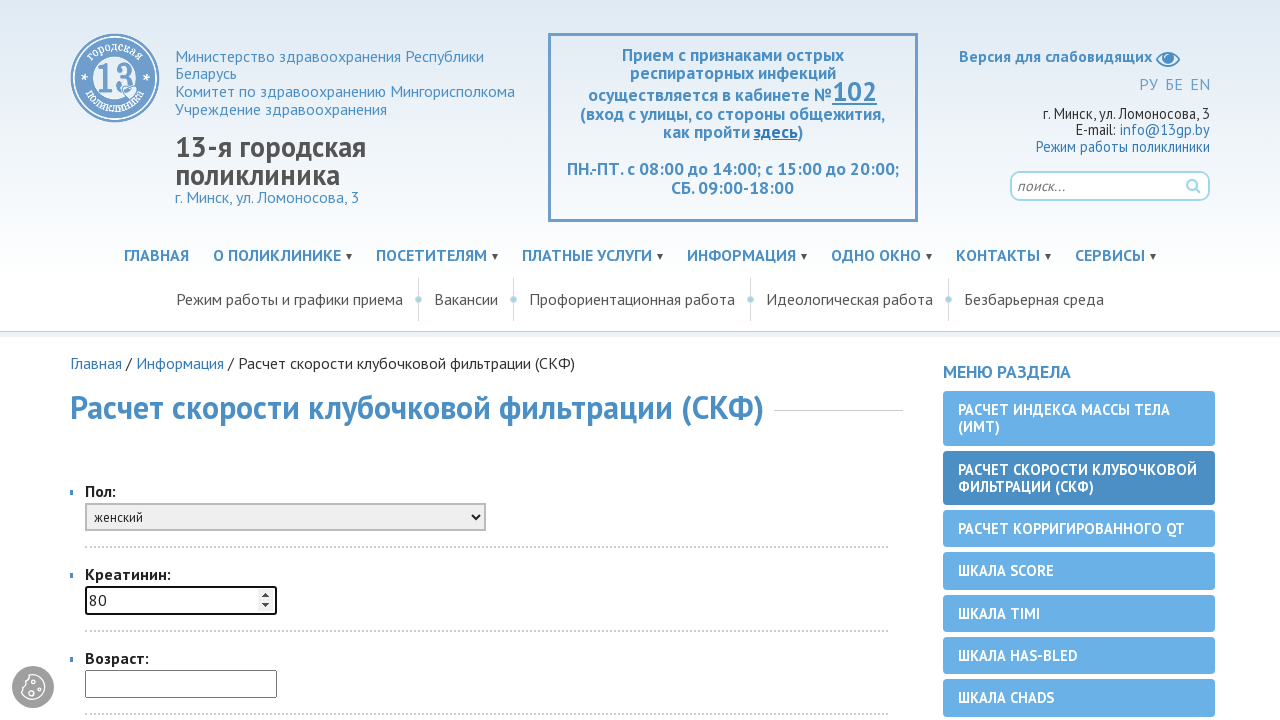

Filled age field with value '38' on #oAge
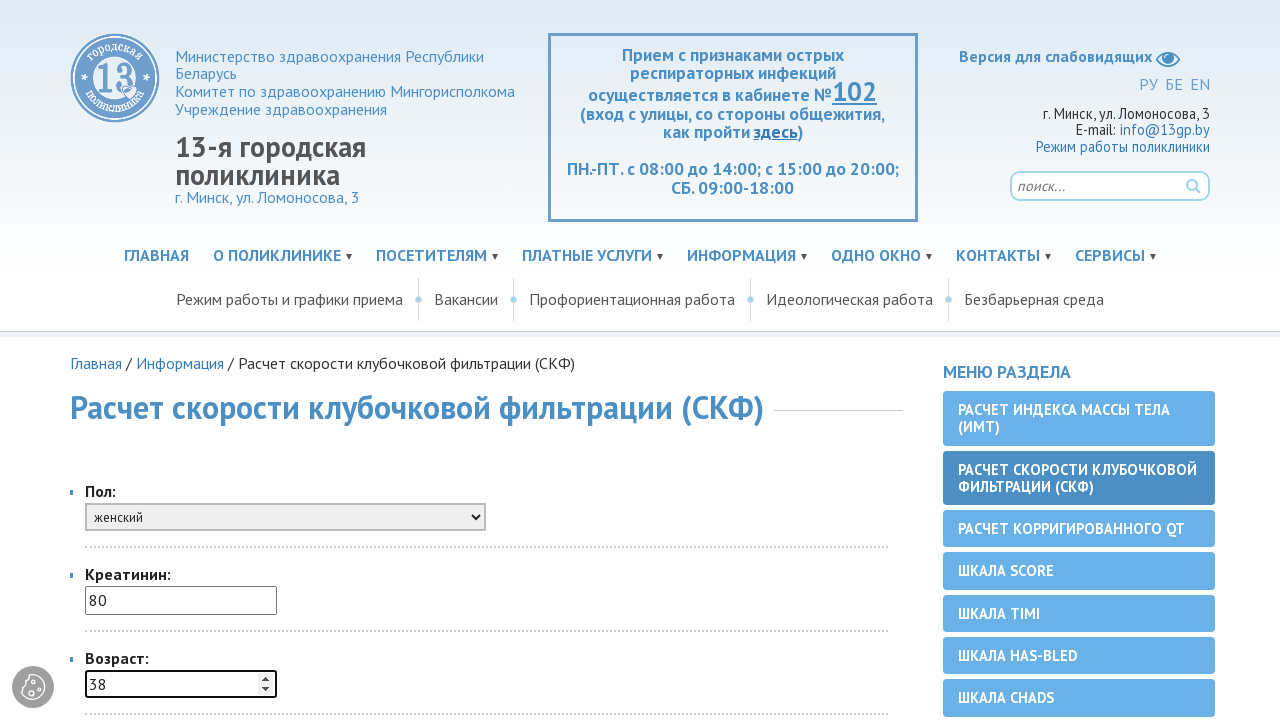

Filled weight field with value '55' on #oWeight
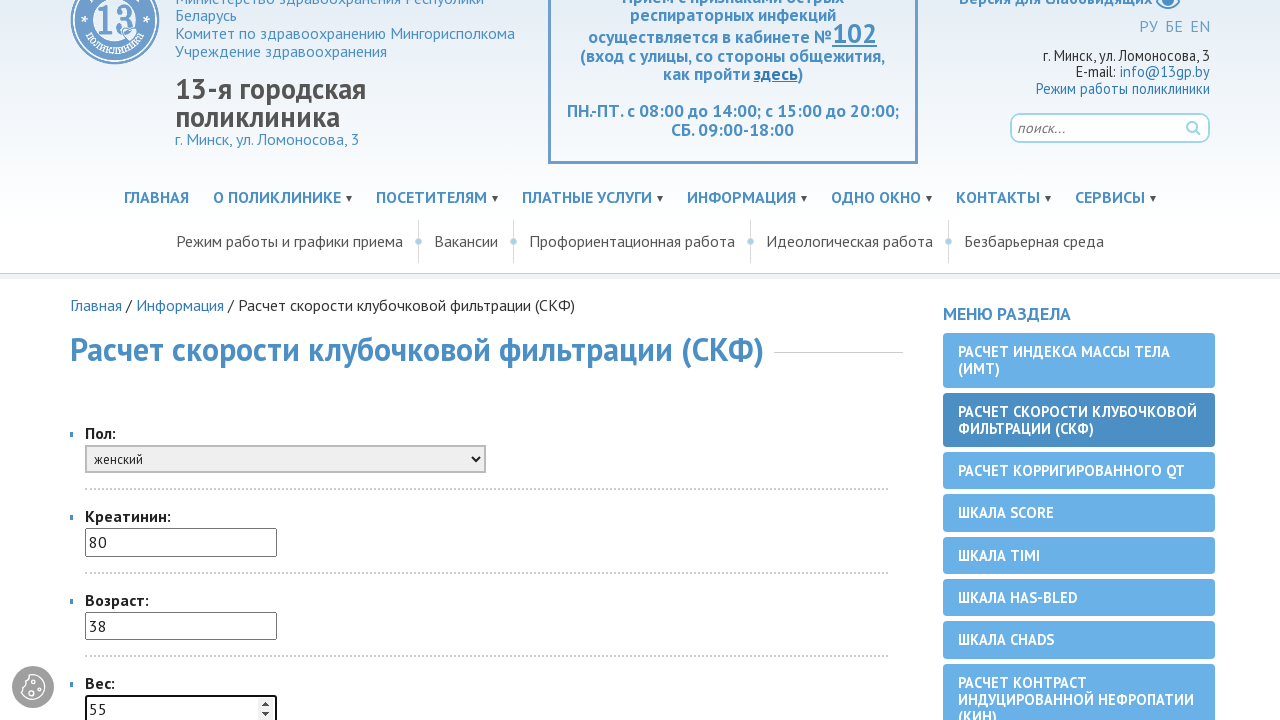

Filled height field with value '163' on #oHeight
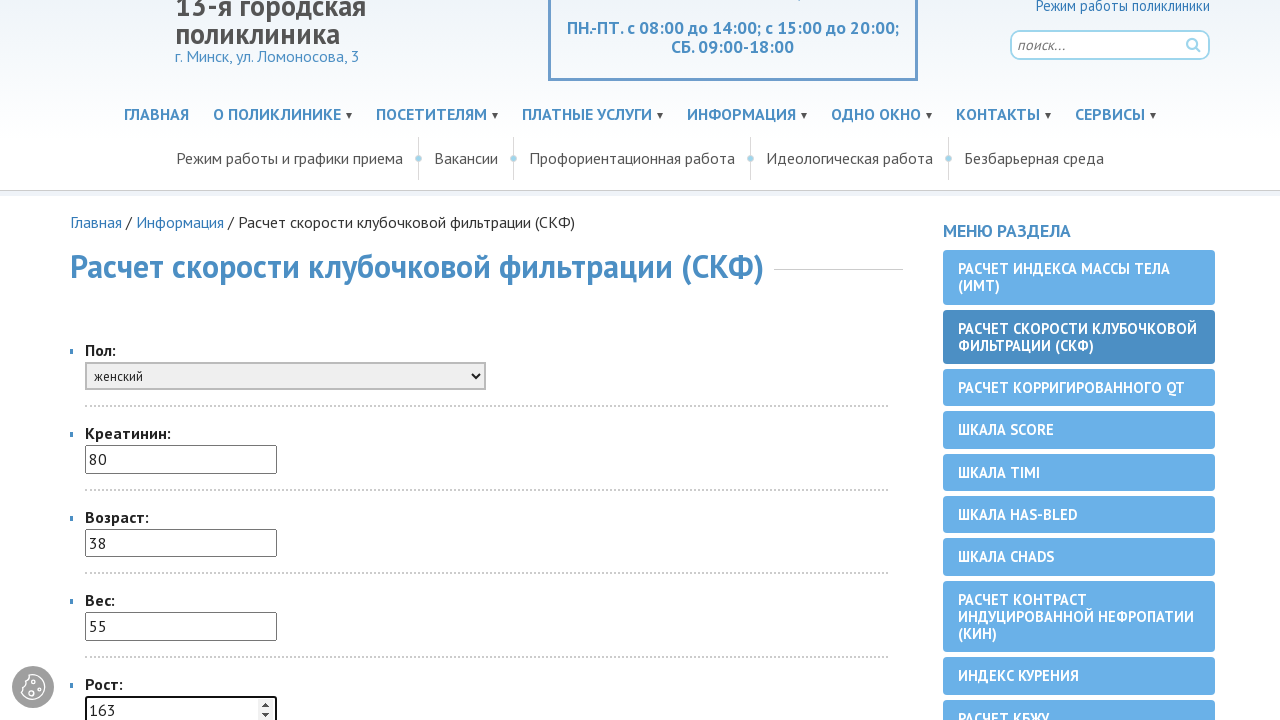

Clicked calculate button at (132, 360) on input[type='button']
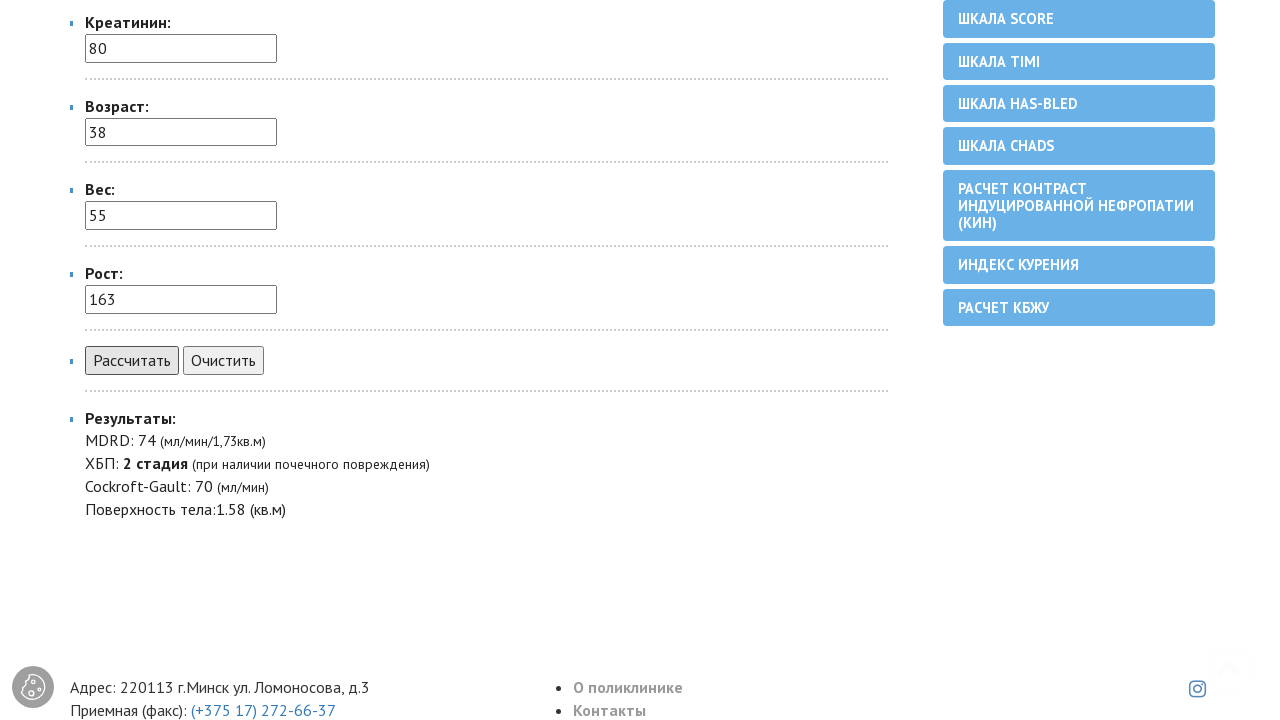

Waited for MDRD result to load
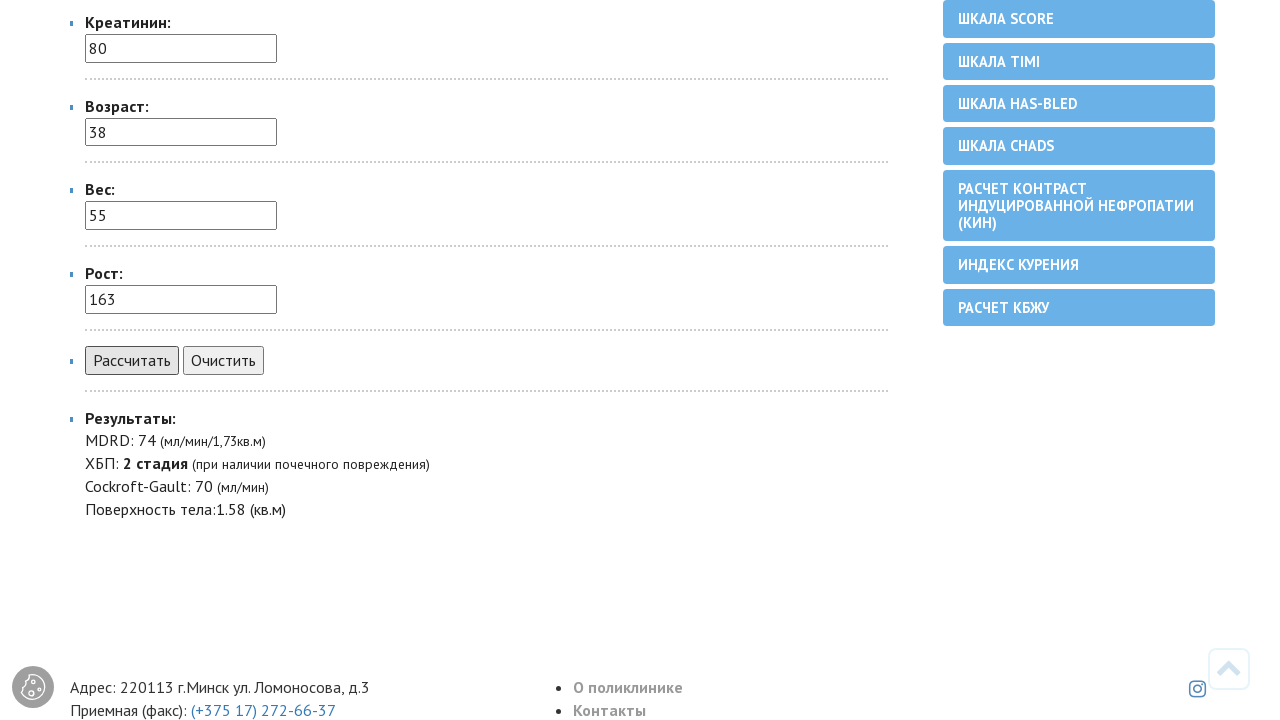

Verified MDRD result: 74 (мл/мин/1,73кв.м)
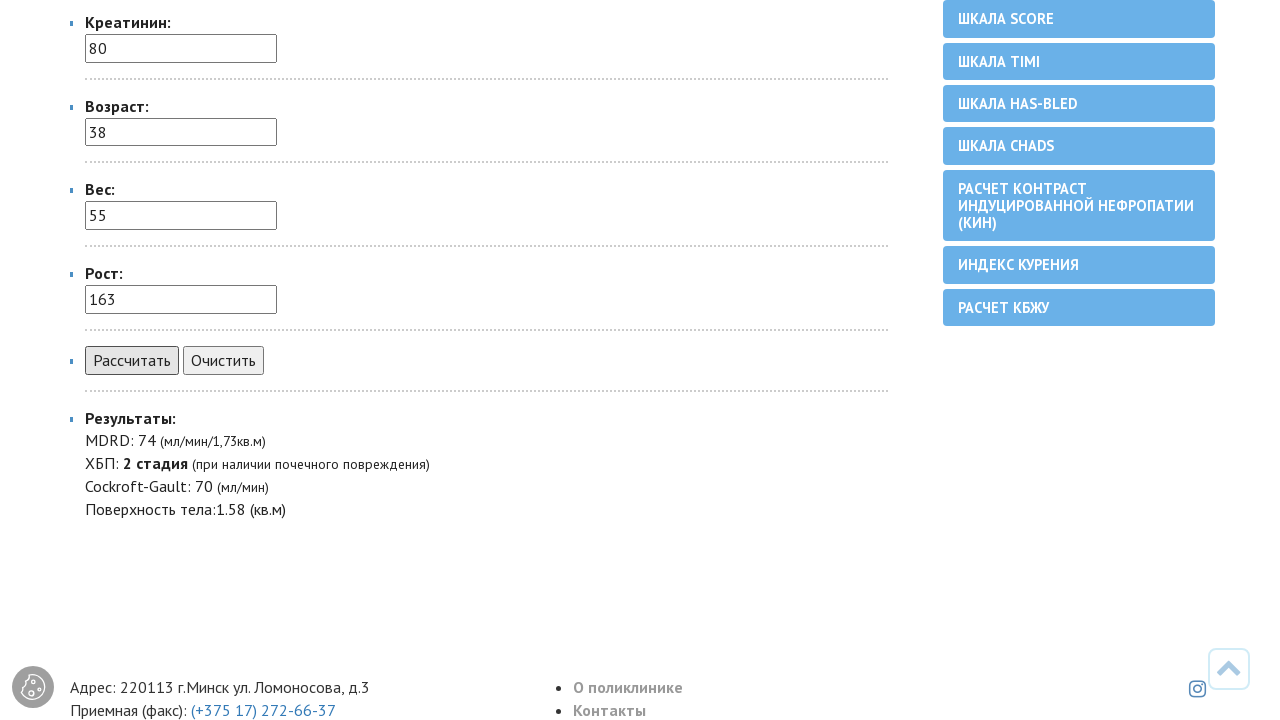

Verified CKD stage result: 2 стадия (при наличии почечного повреждения)
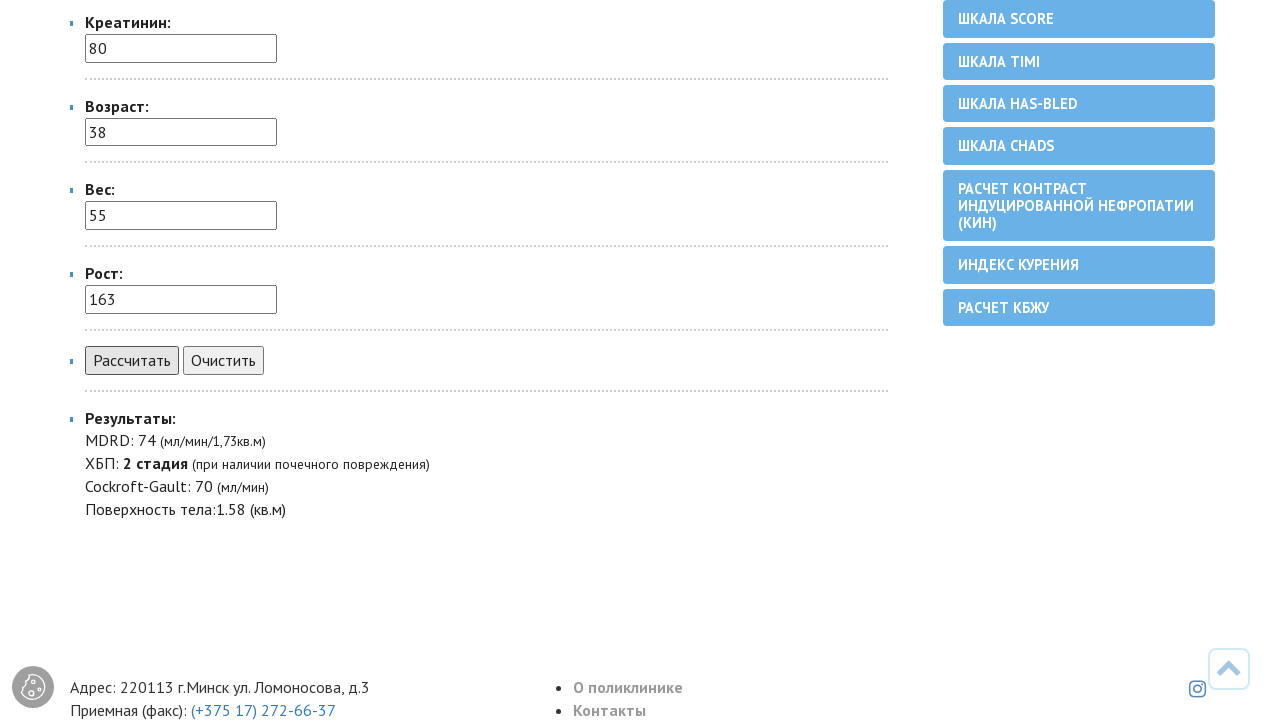

Verified Cockroft-Gault result: 70 (мл/мин)
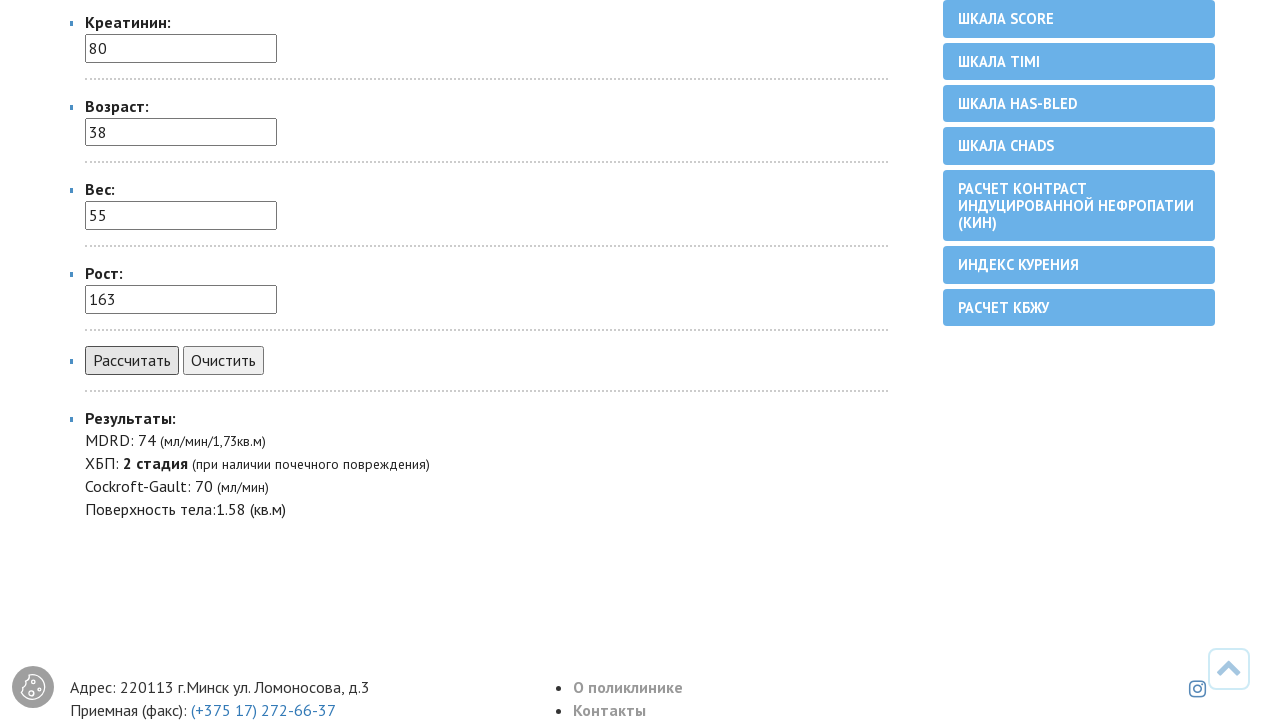

Verified body surface area result: 1.58 (кв.м)
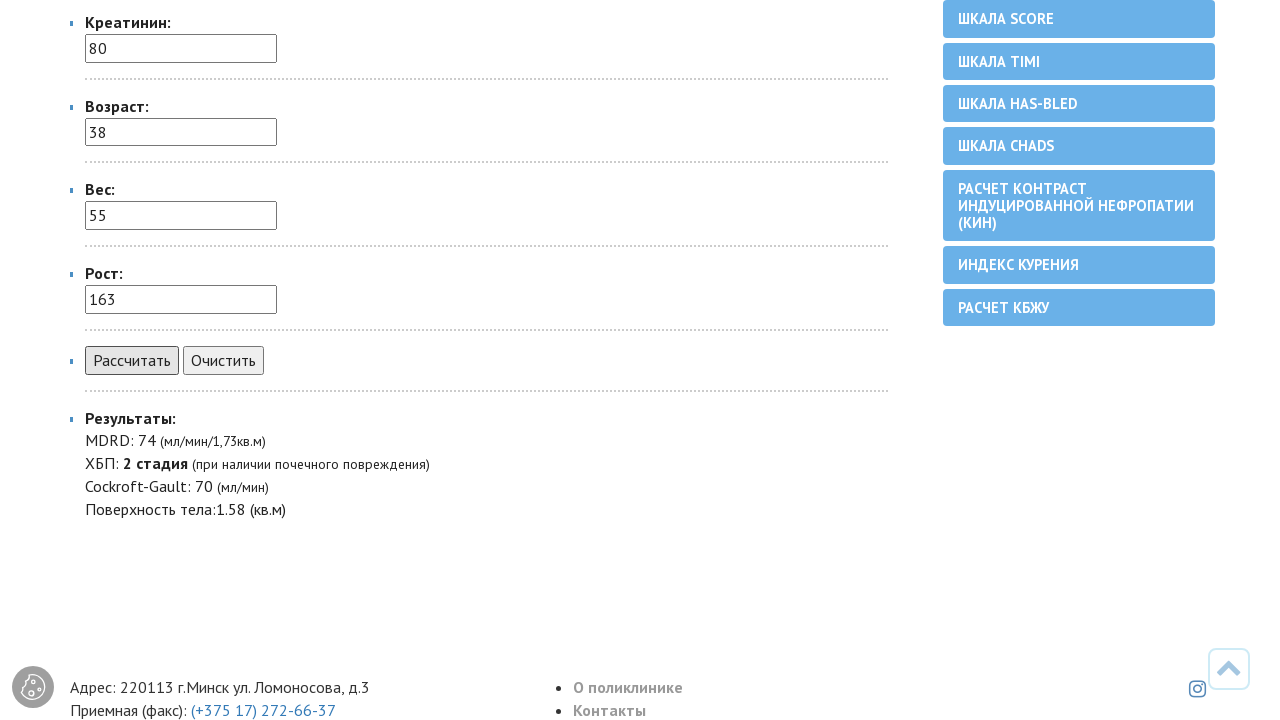

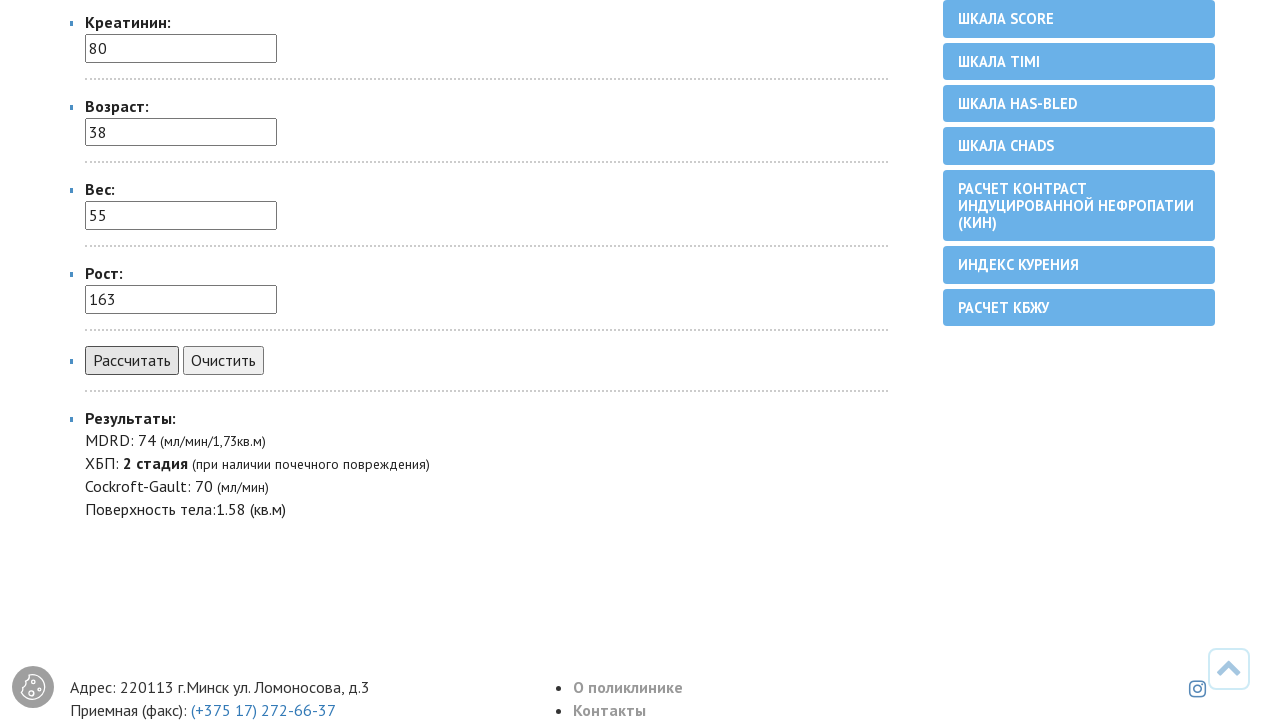